Tests dropdown selection functionality by selecting an option from a select element on a W3Schools tryit page

Starting URL: http://www.w3schools.com/tags/tryit.asp?filename=tryhtml_option_selected

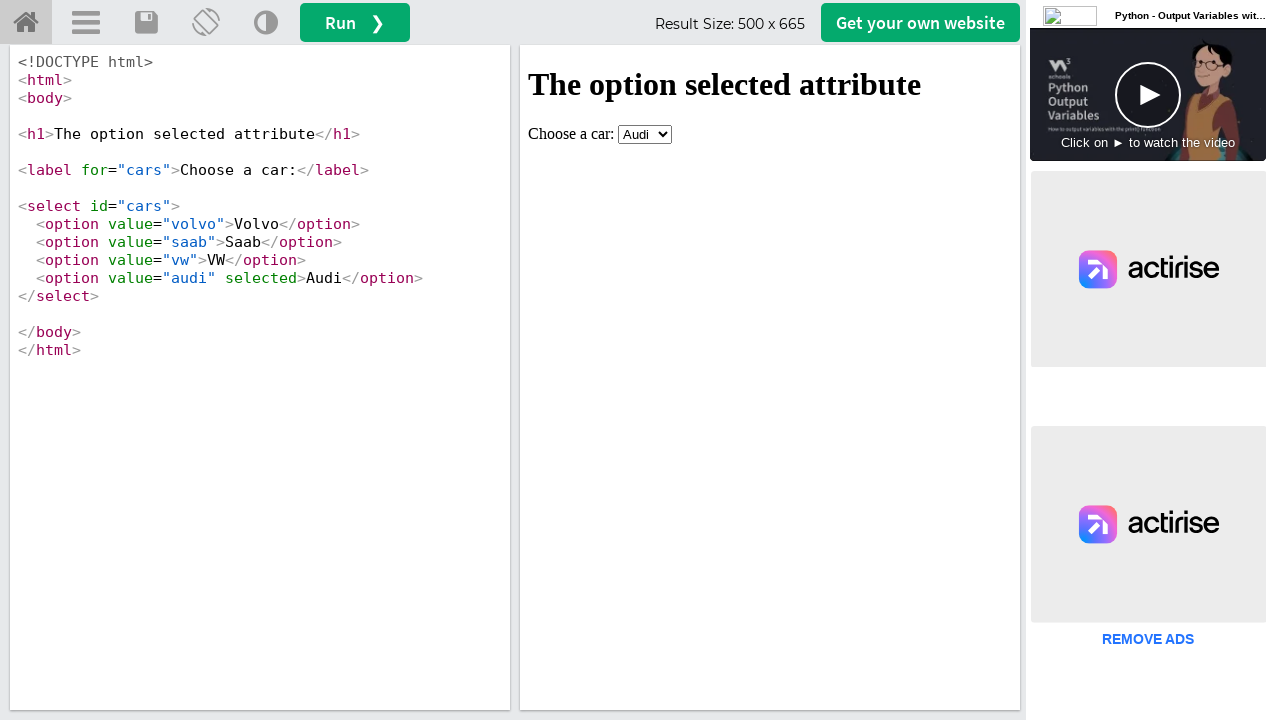

Waited for iframe#iframeResult to load
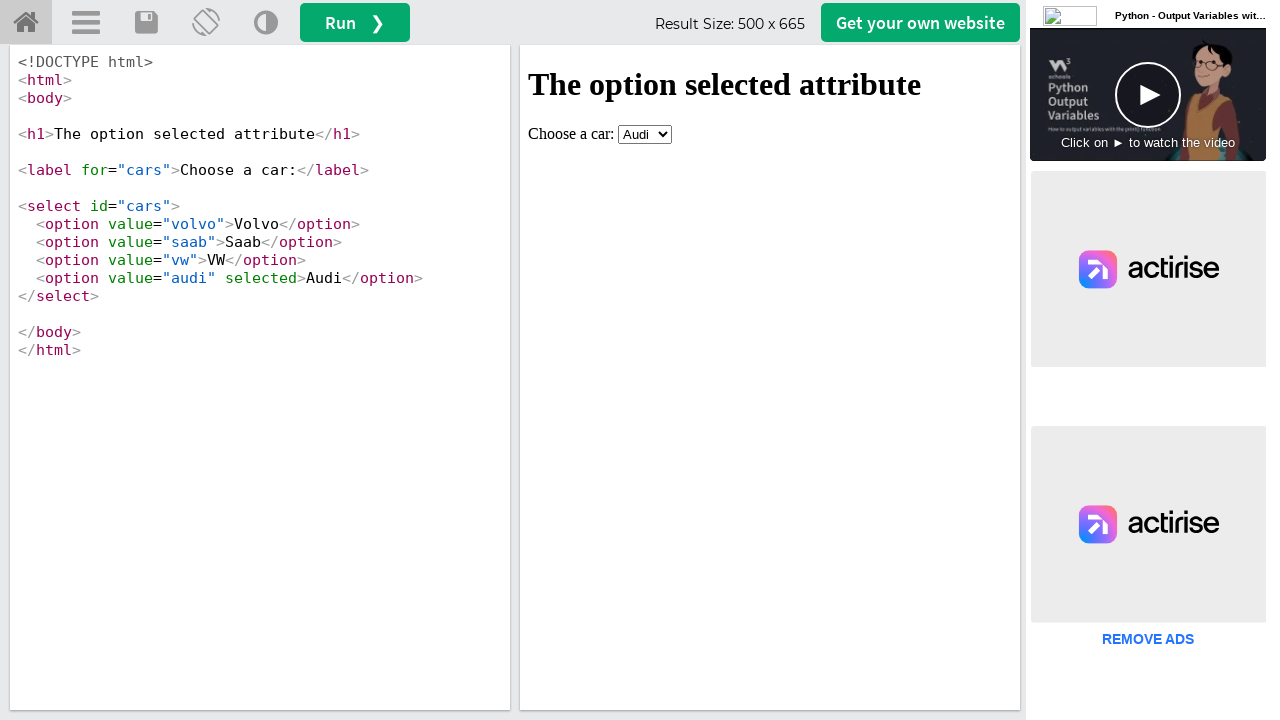

Located iframe containing the select element
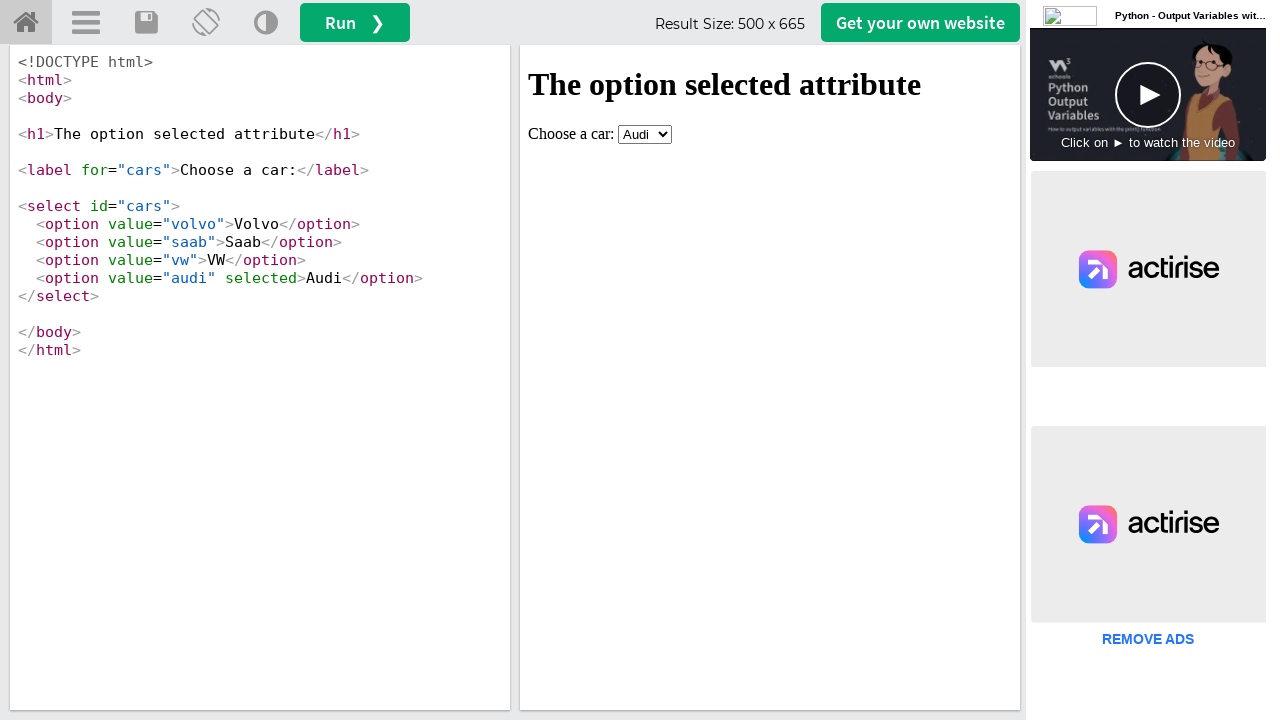

Selected 'Volvo' option from the dropdown on iframe#iframeResult >> internal:control=enter-frame >> select
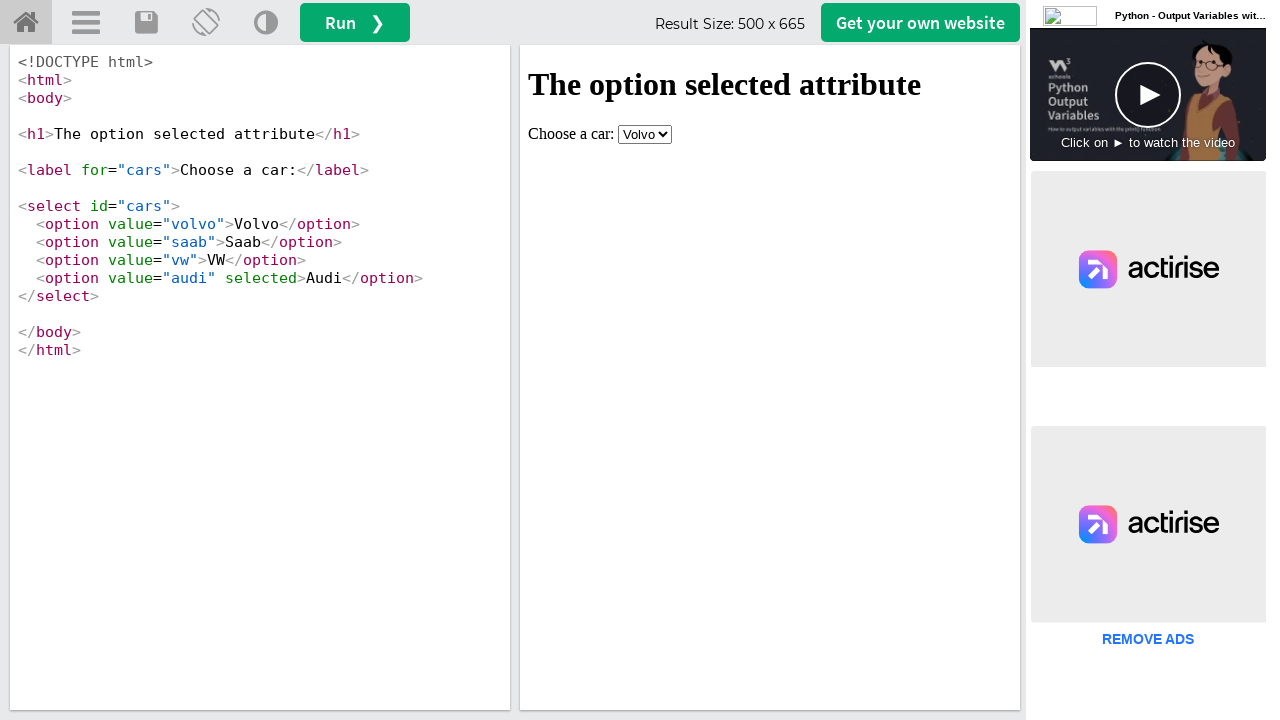

Retrieved selected value from dropdown
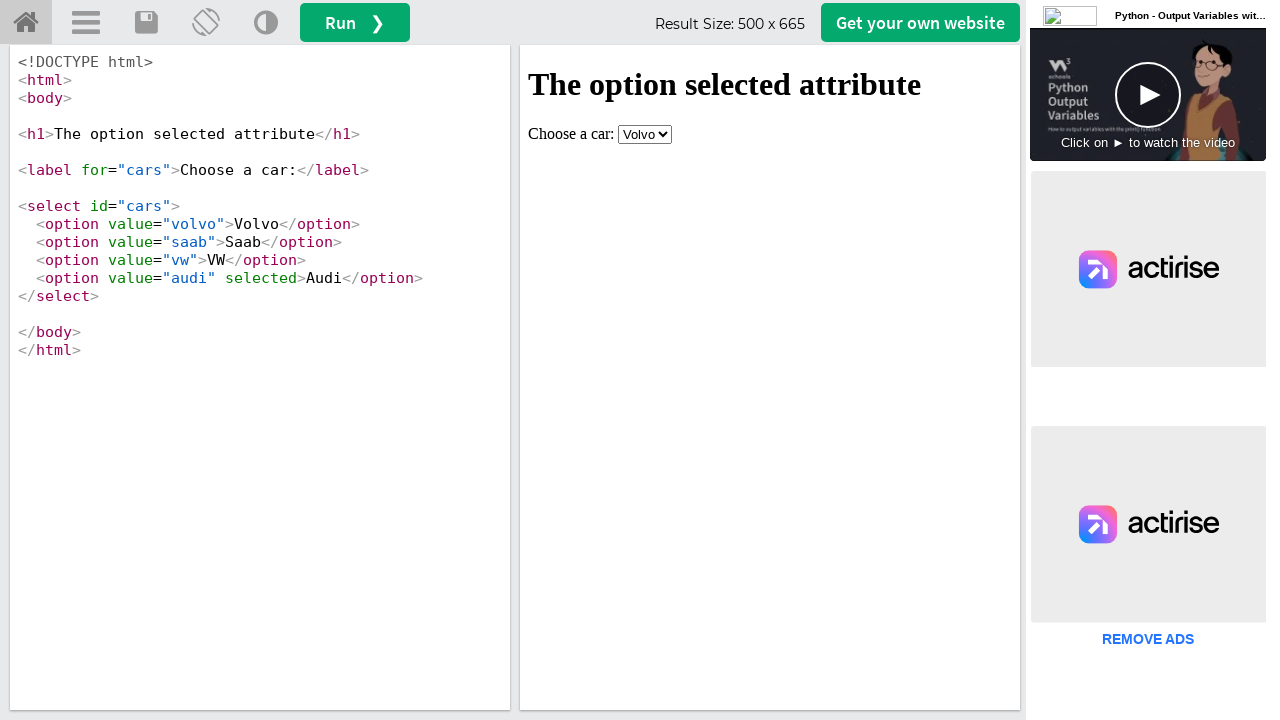

Verified dropdown selection is 'volvo'
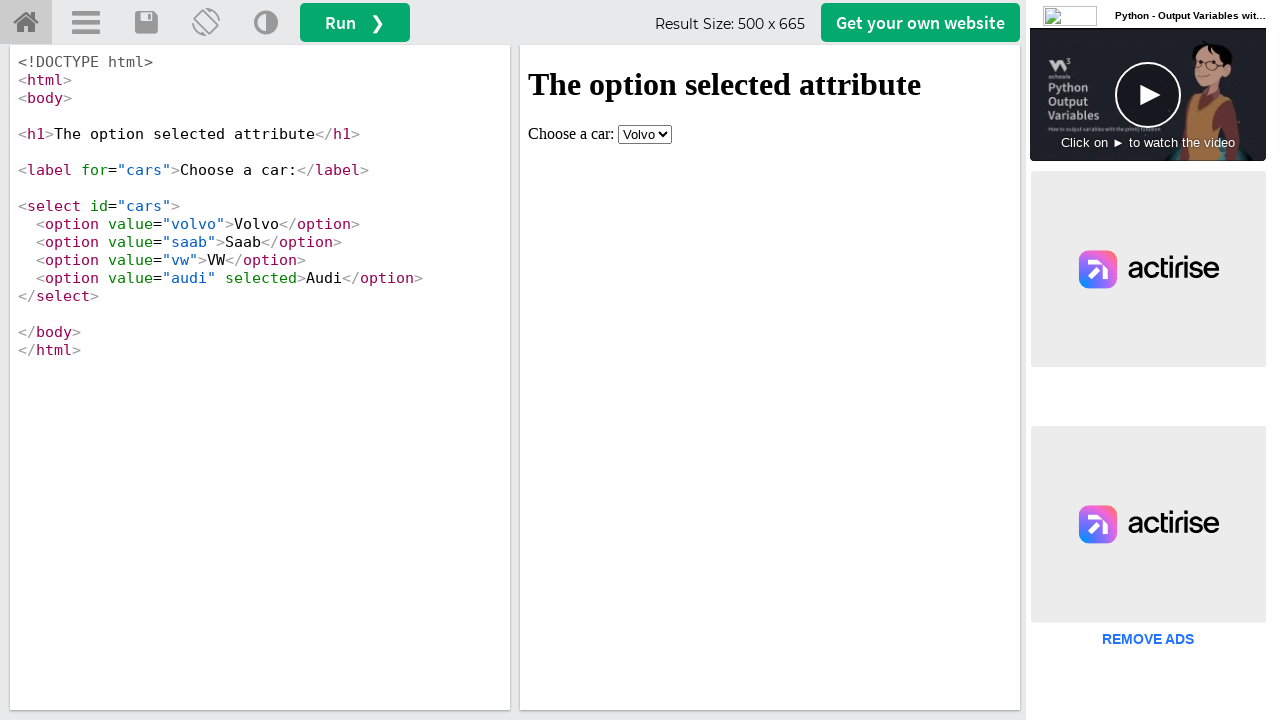

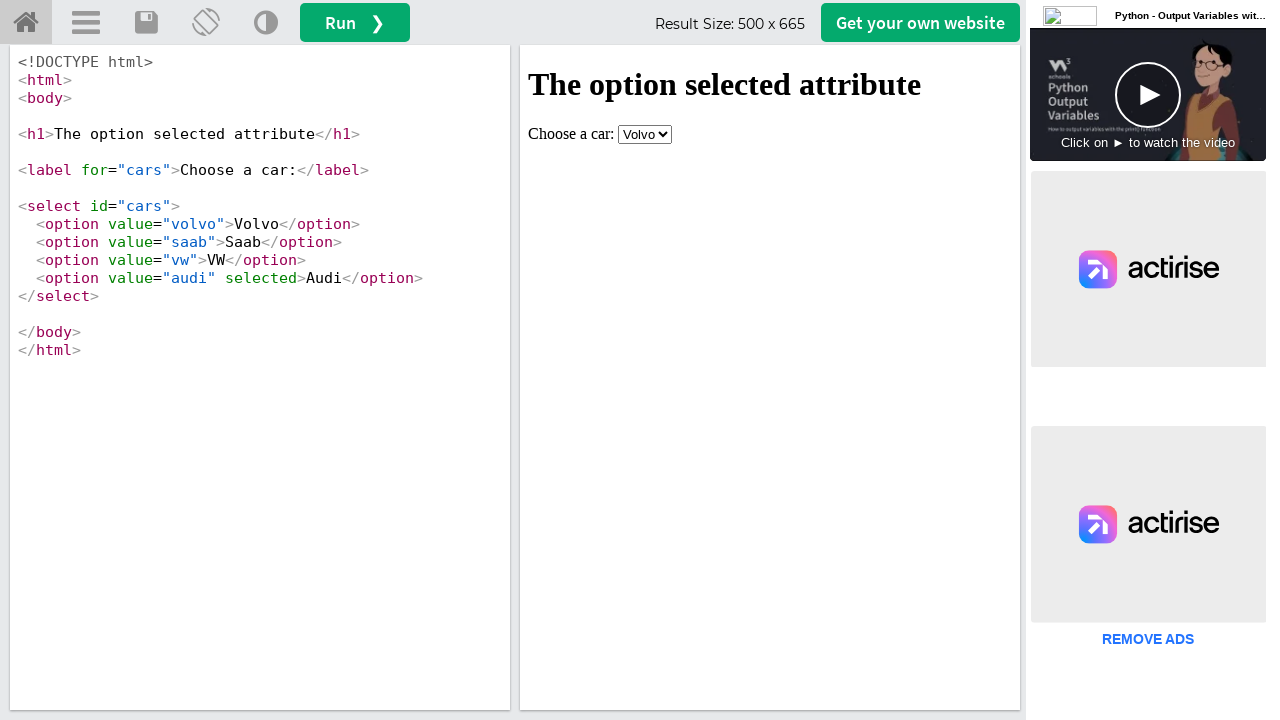